Tests filtering to display only completed items

Starting URL: https://demo.playwright.dev/todomvc

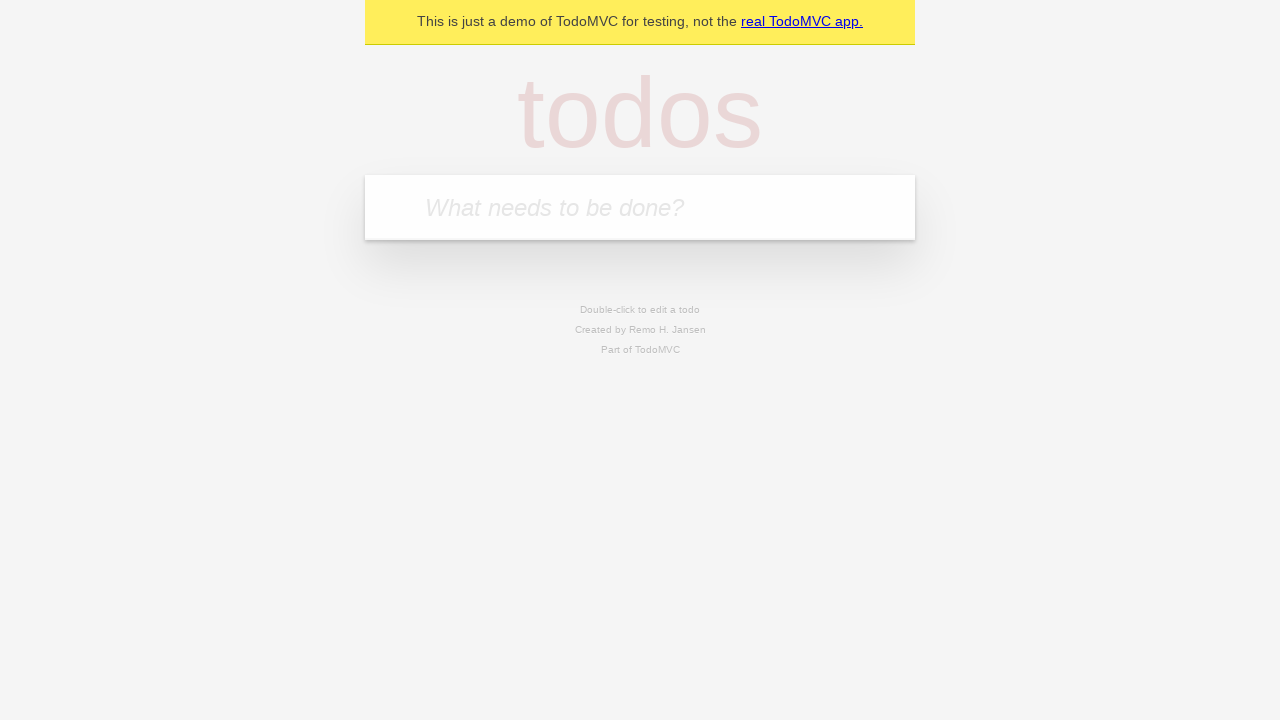

Filled todo input with 'buy some cheese' on internal:attr=[placeholder="What needs to be done?"i]
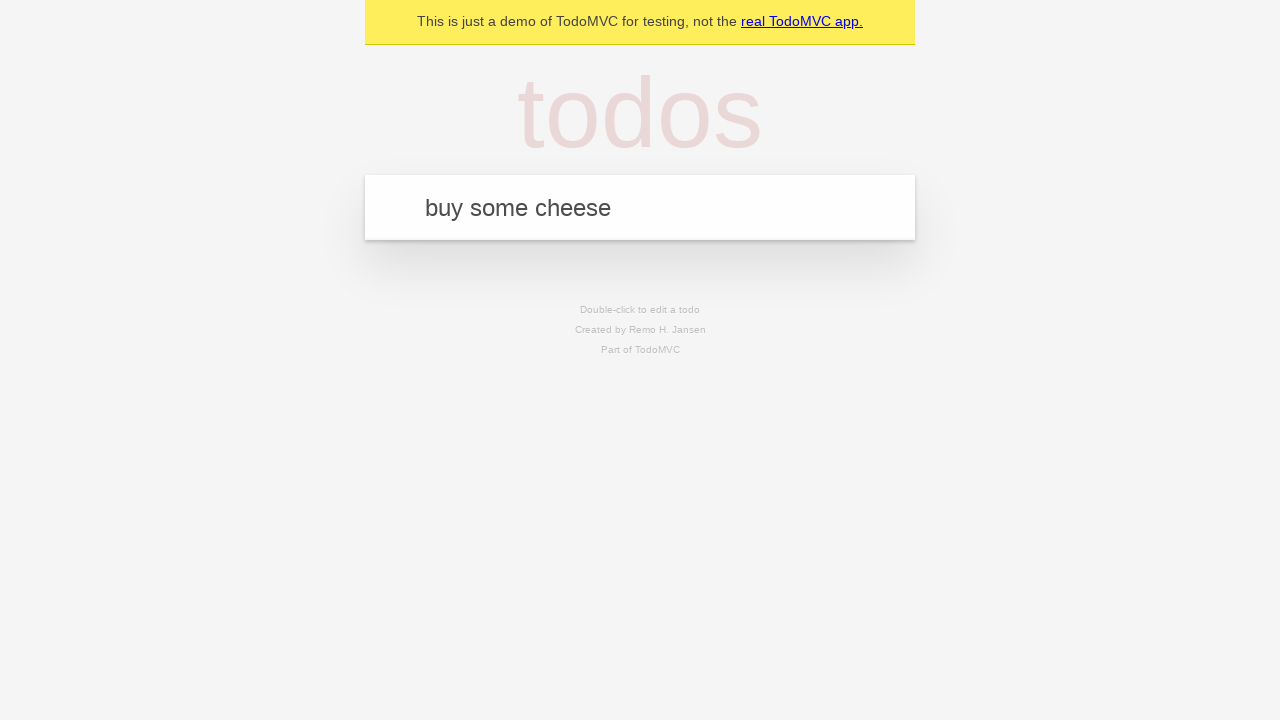

Pressed Enter to add todo 'buy some cheese' on internal:attr=[placeholder="What needs to be done?"i]
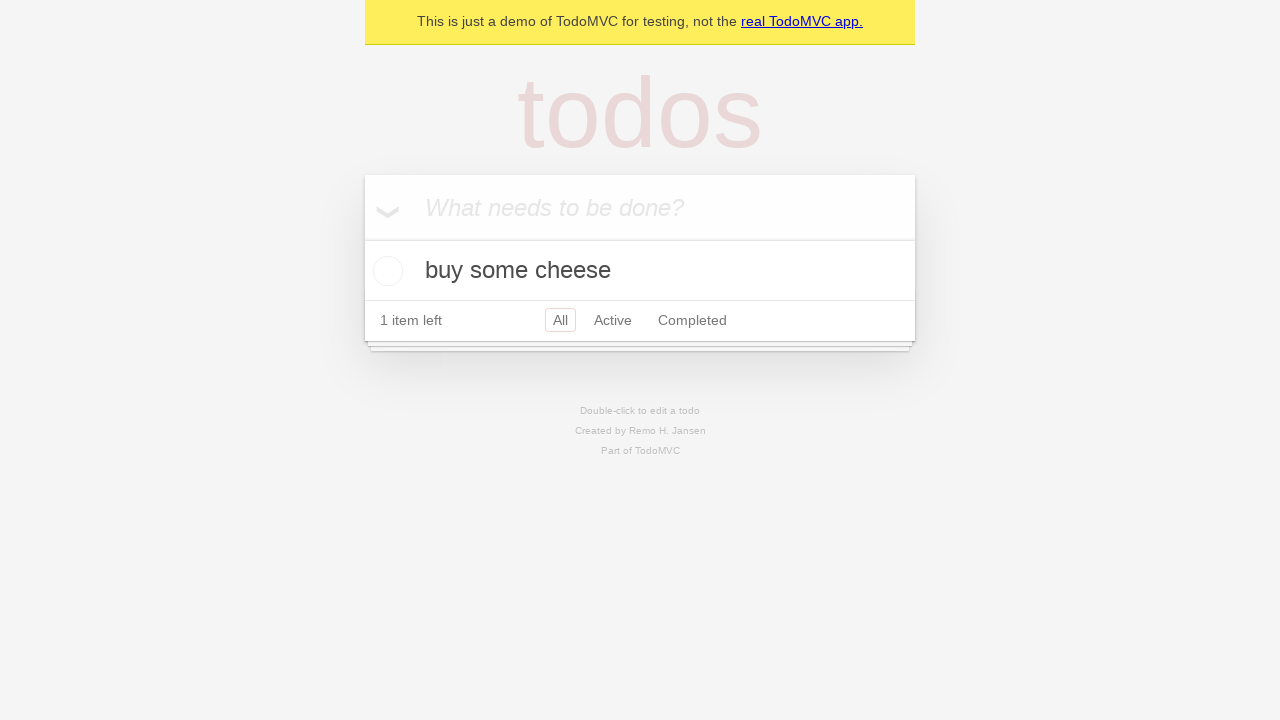

Filled todo input with 'feed the cat' on internal:attr=[placeholder="What needs to be done?"i]
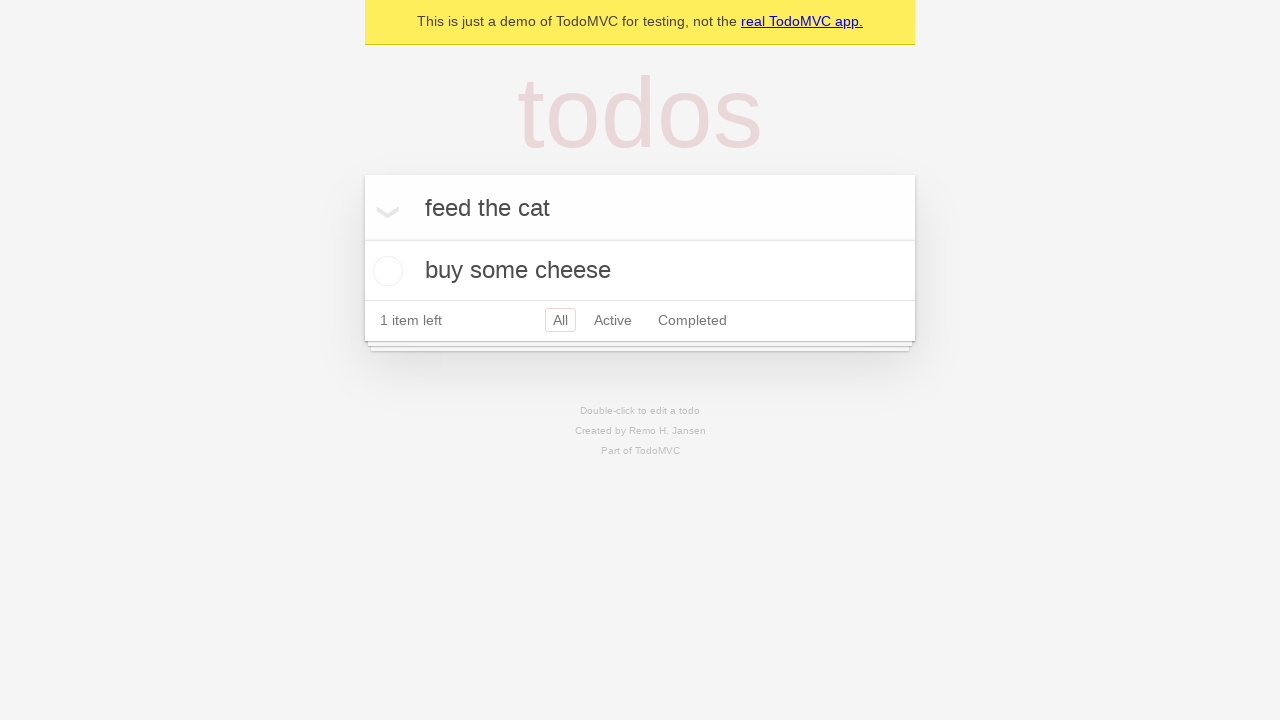

Pressed Enter to add todo 'feed the cat' on internal:attr=[placeholder="What needs to be done?"i]
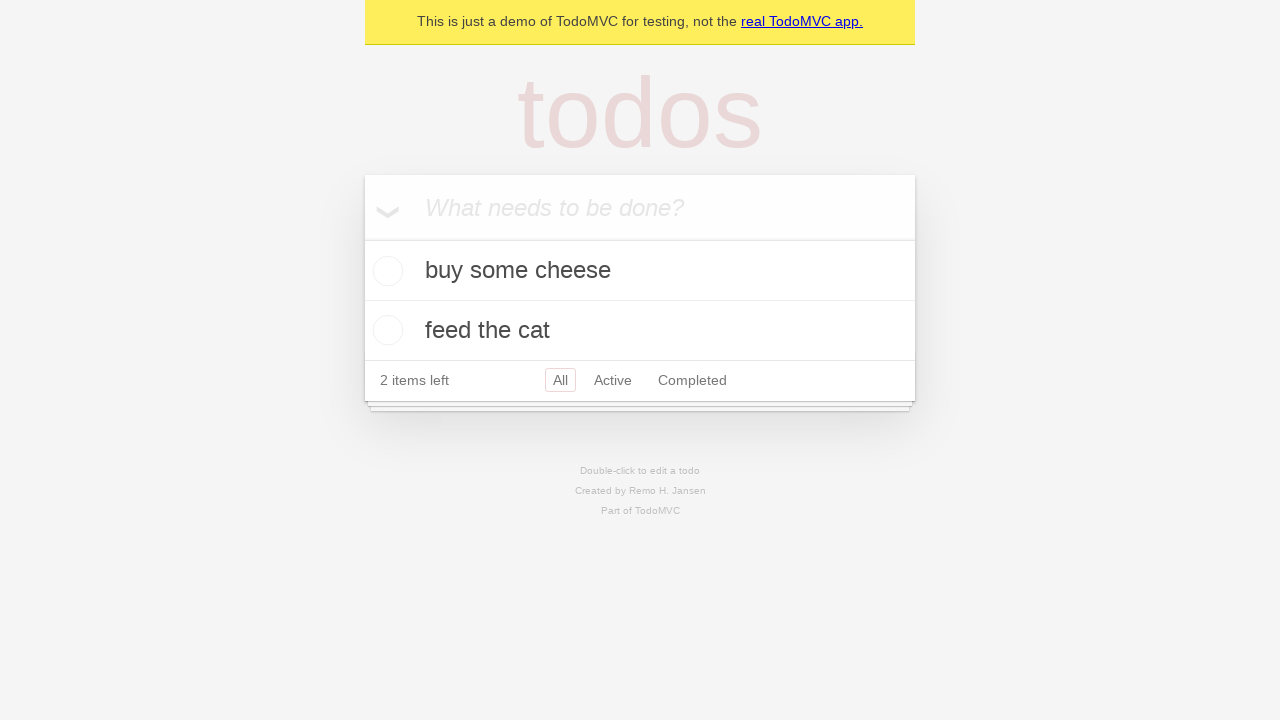

Filled todo input with 'book a doctors appointment' on internal:attr=[placeholder="What needs to be done?"i]
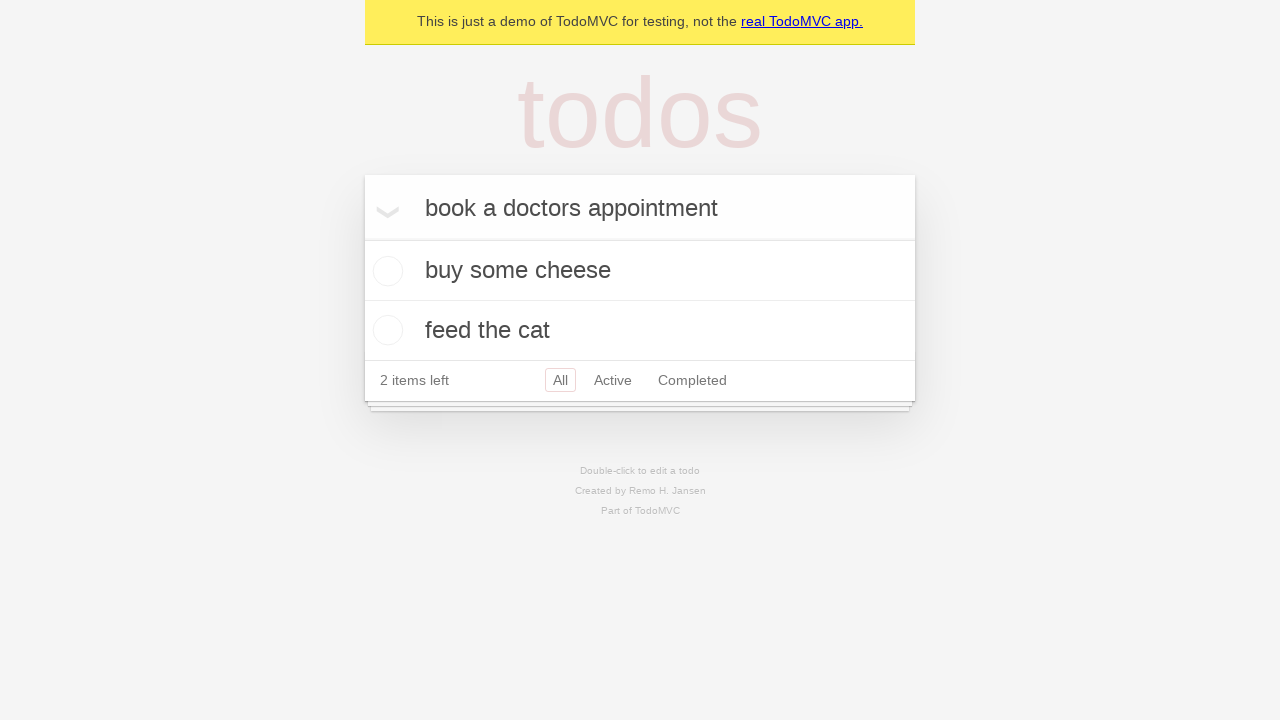

Pressed Enter to add todo 'book a doctors appointment' on internal:attr=[placeholder="What needs to be done?"i]
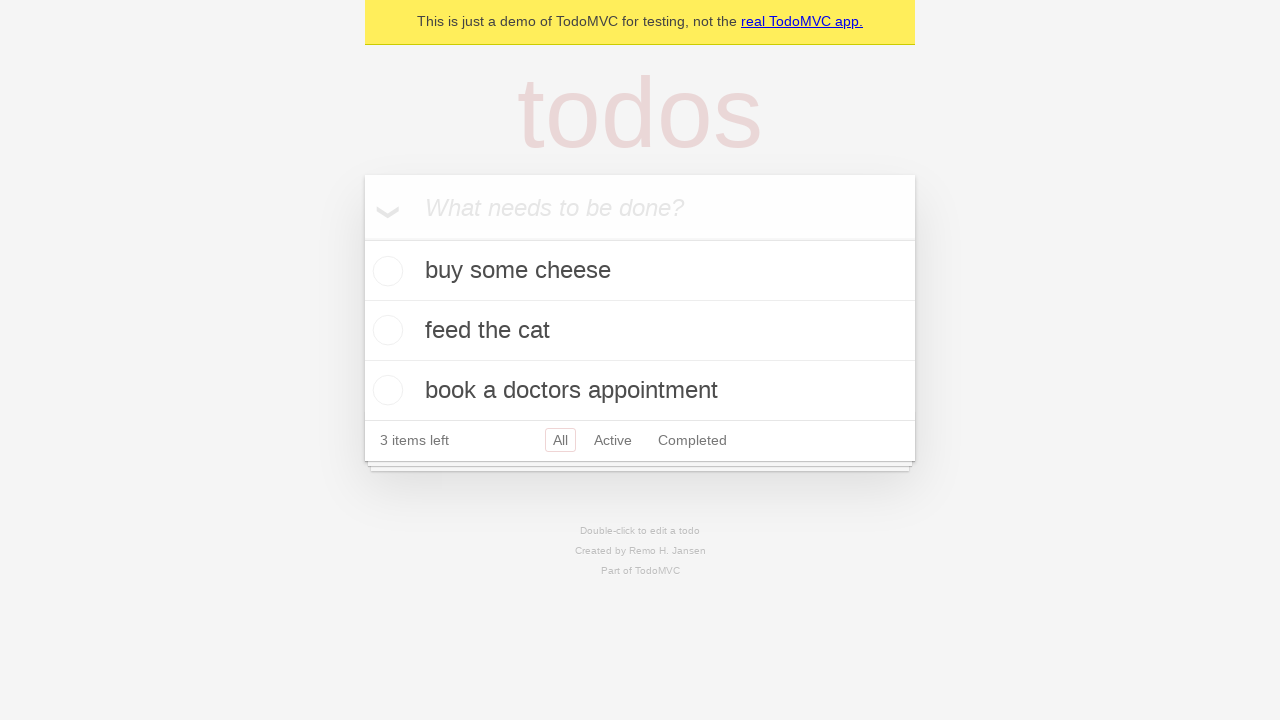

All 3 todos have been added to the list
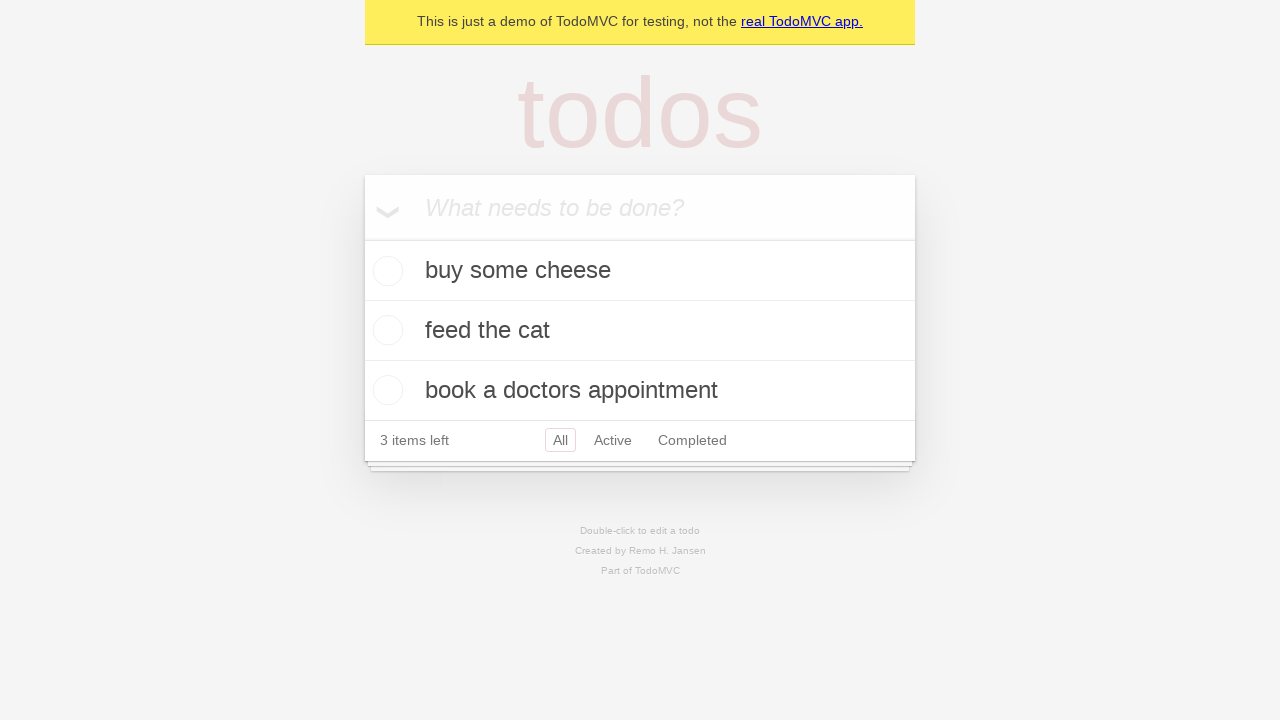

Checked the checkbox for the second todo item (feed the cat) at (385, 330) on internal:testid=[data-testid="todo-item"s] >> nth=1 >> internal:role=checkbox
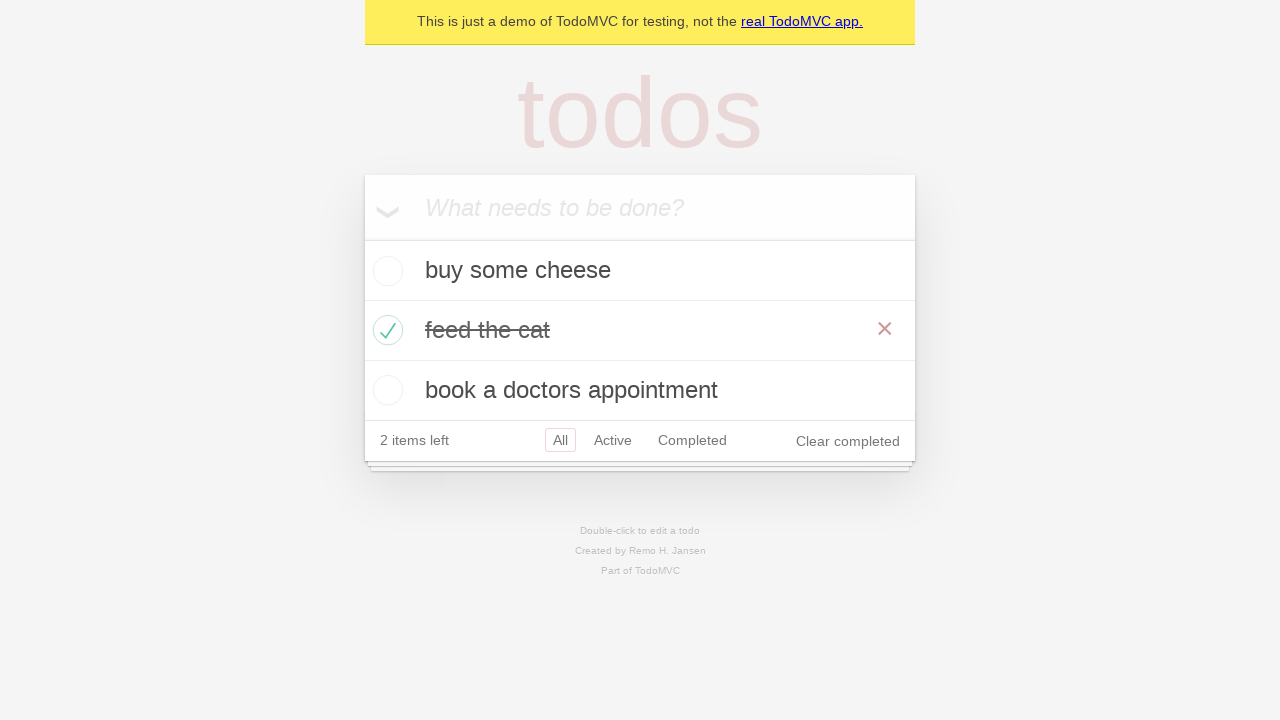

Clicked the 'Completed' filter link at (692, 440) on internal:role=link[name="Completed"i]
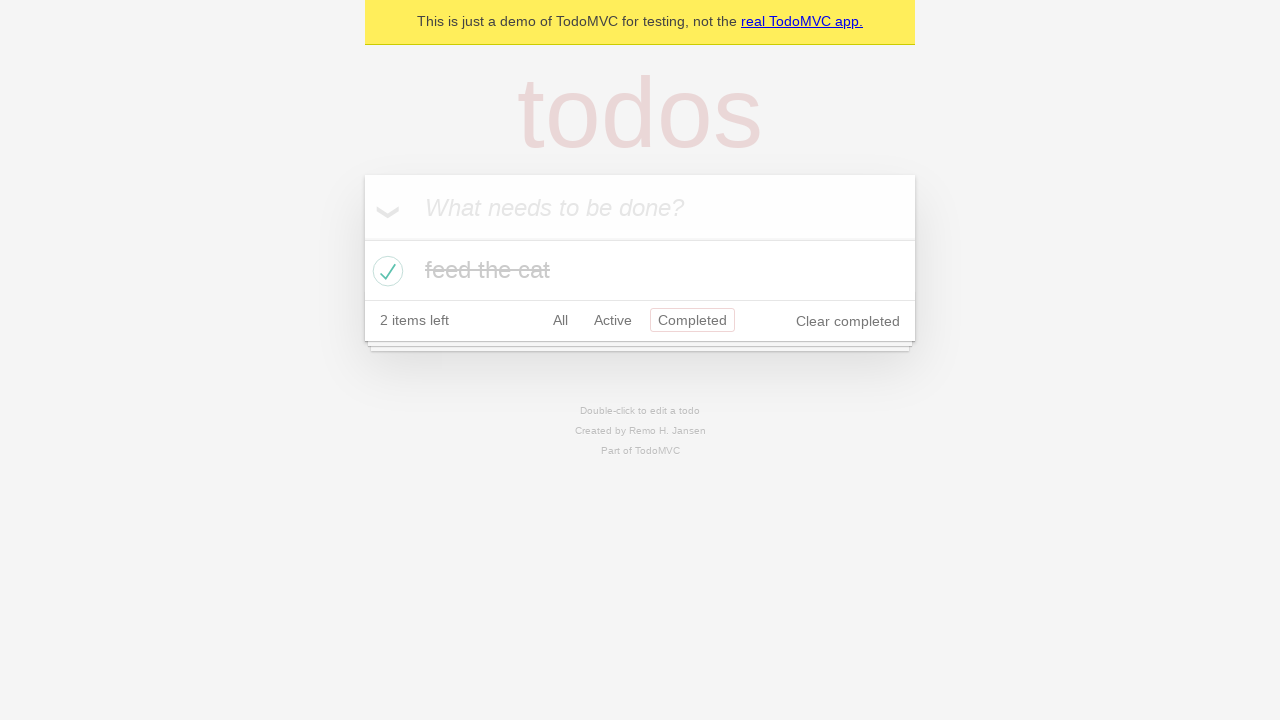

Filter applied successfully - only 1 completed item is now displayed
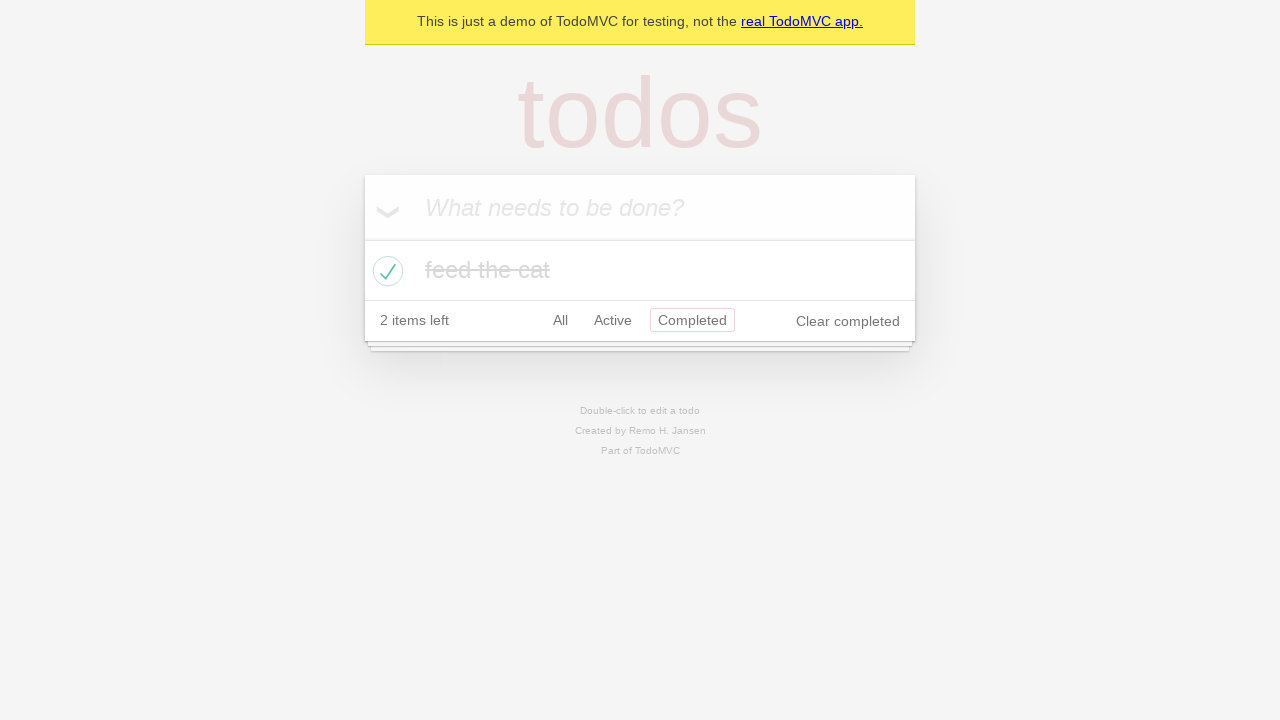

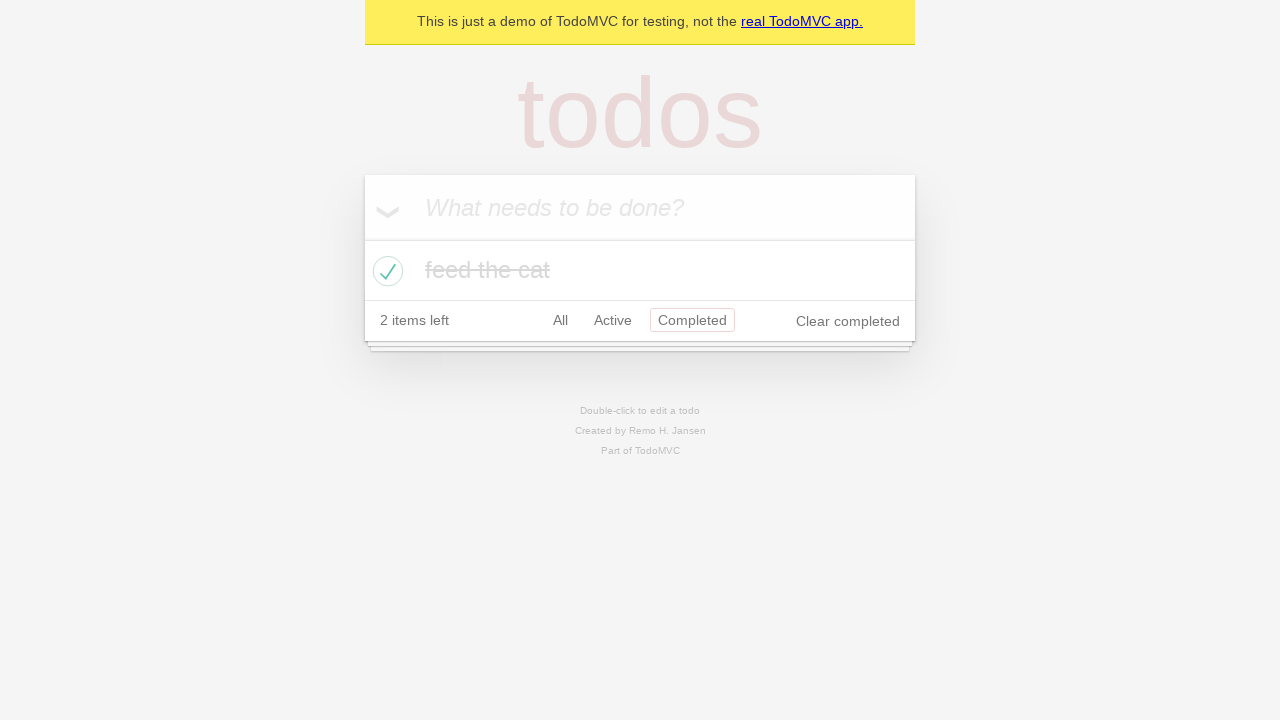